Tests various dropdown interactions on a flight booking practice page including currency selection, passenger count increment, and origin/destination city selection with date picking.

Starting URL: https://rahulshettyacademy.com/dropdownsPractise/

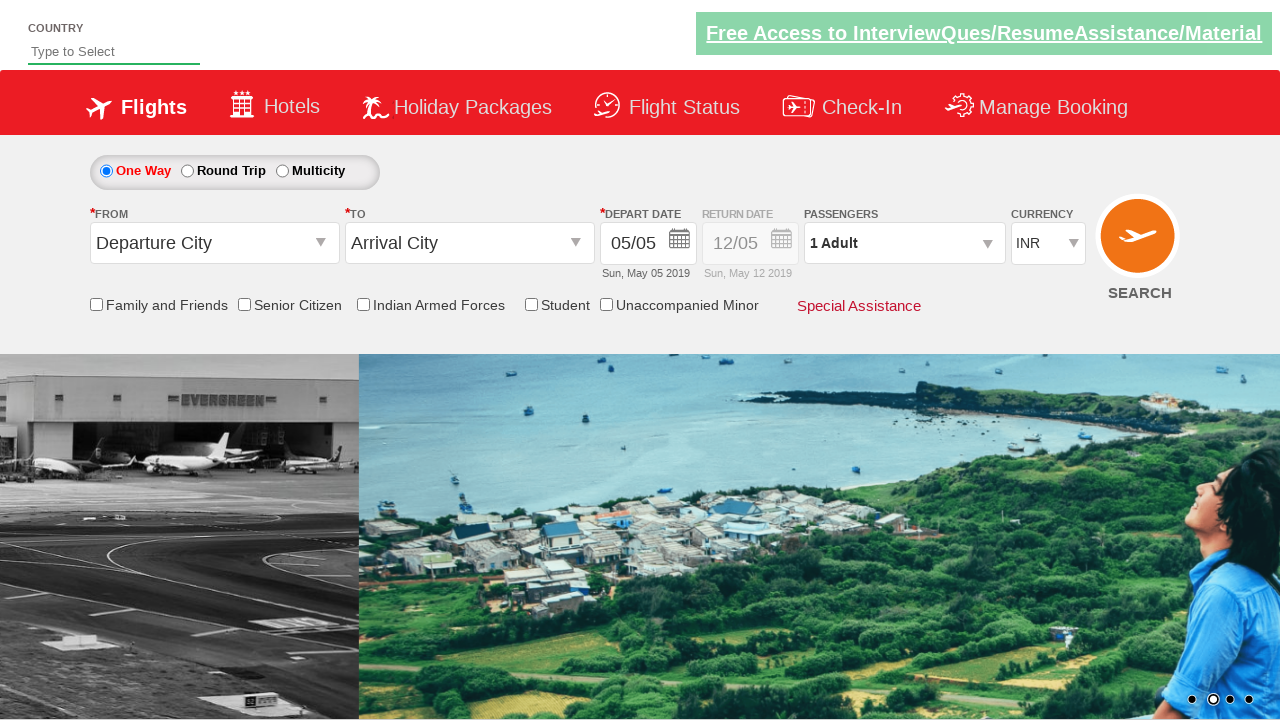

Selected AED currency from dropdown on select[name='ctl00$mainContent$DropDownListCurrency']
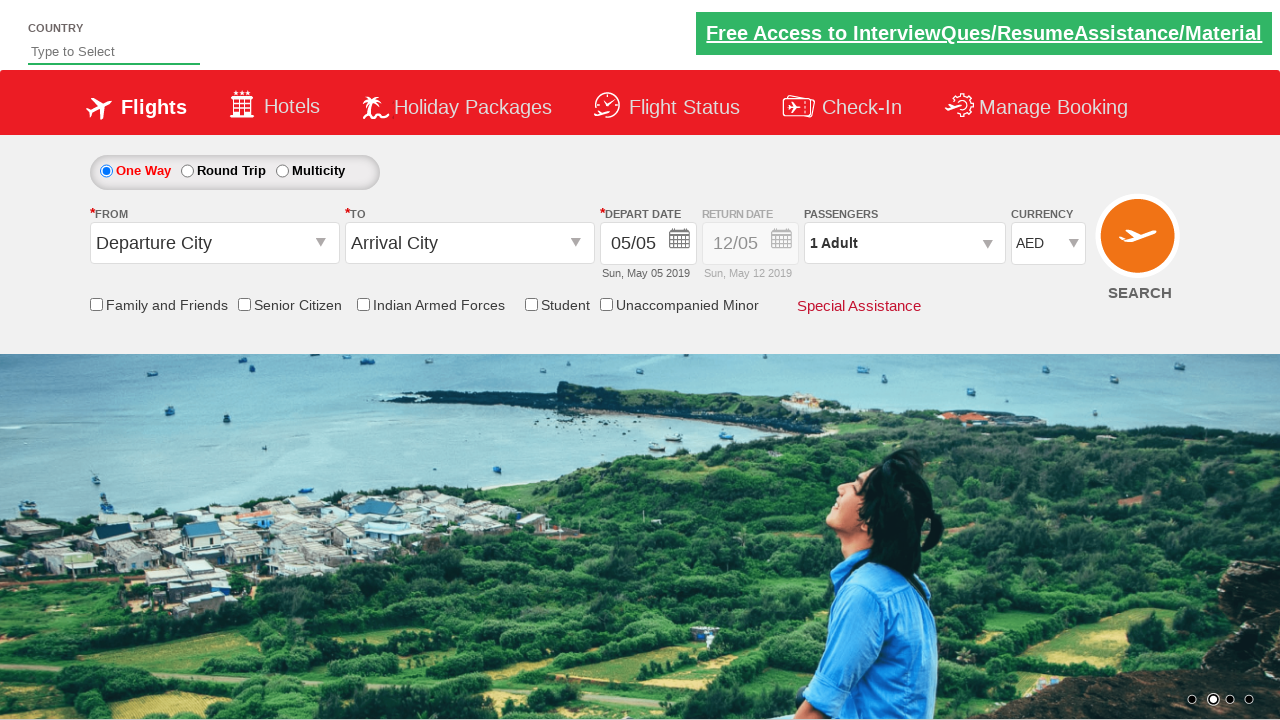

Clicked on passenger info dropdown at (904, 243) on #divpaxinfo
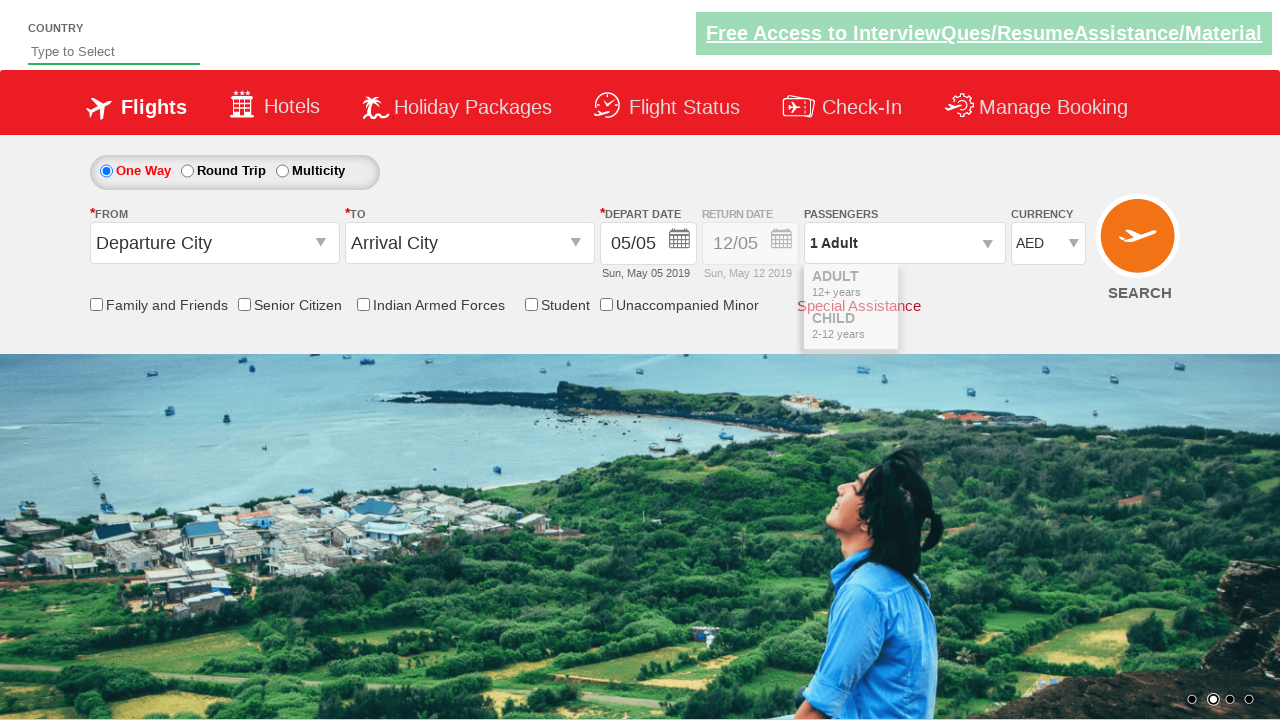

Waited for passenger dropdown to load
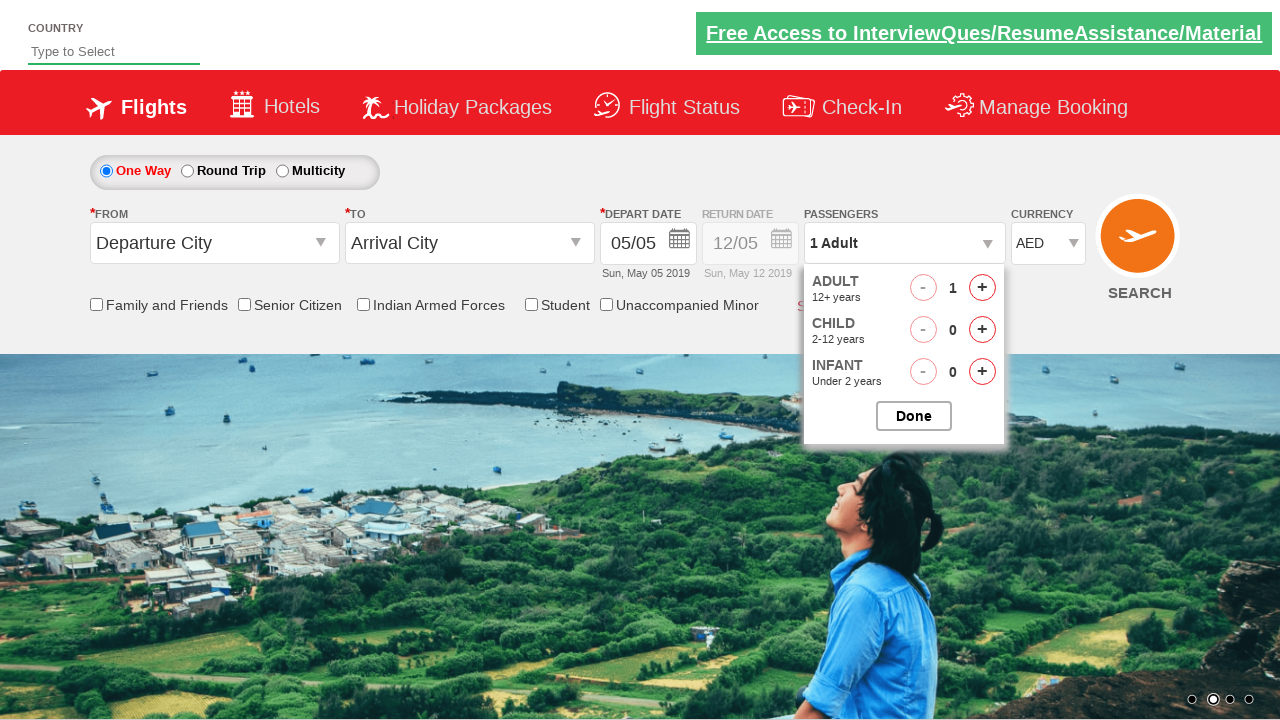

Incremented adult passenger count (iteration 1/5) at (982, 288) on #hrefIncAdt
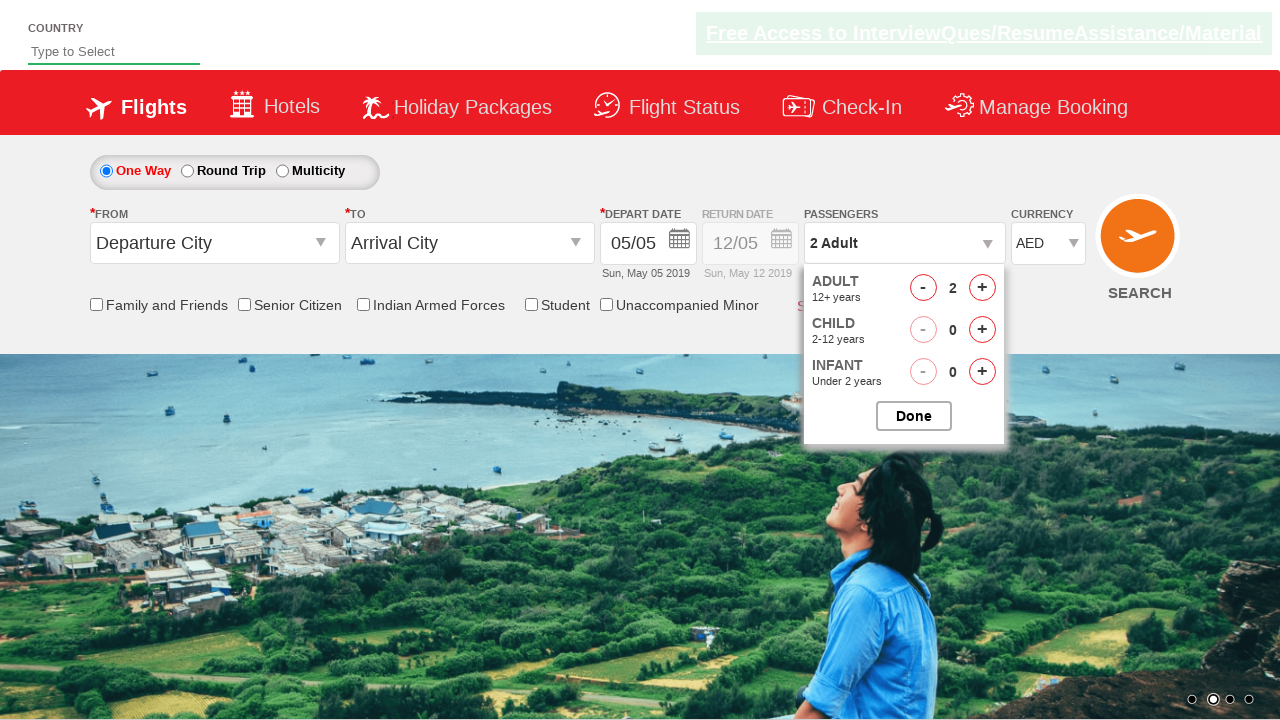

Incremented adult passenger count (iteration 2/5) at (982, 288) on #hrefIncAdt
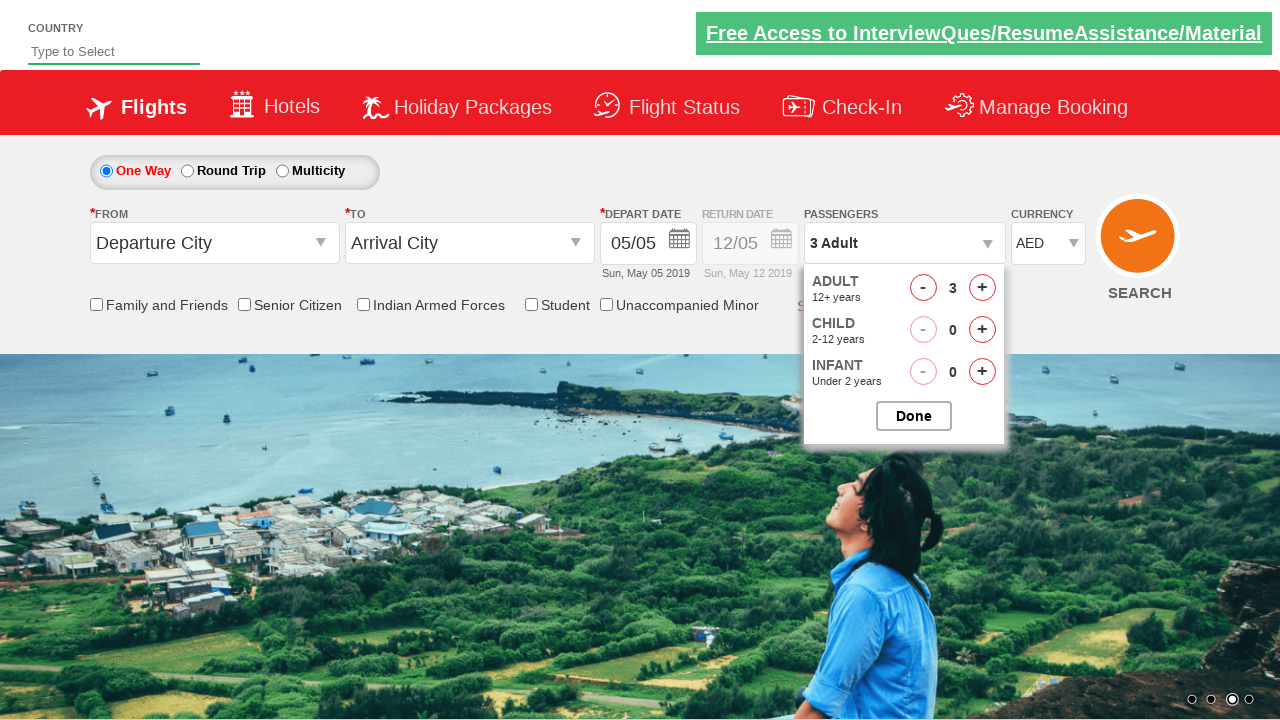

Incremented adult passenger count (iteration 3/5) at (982, 288) on #hrefIncAdt
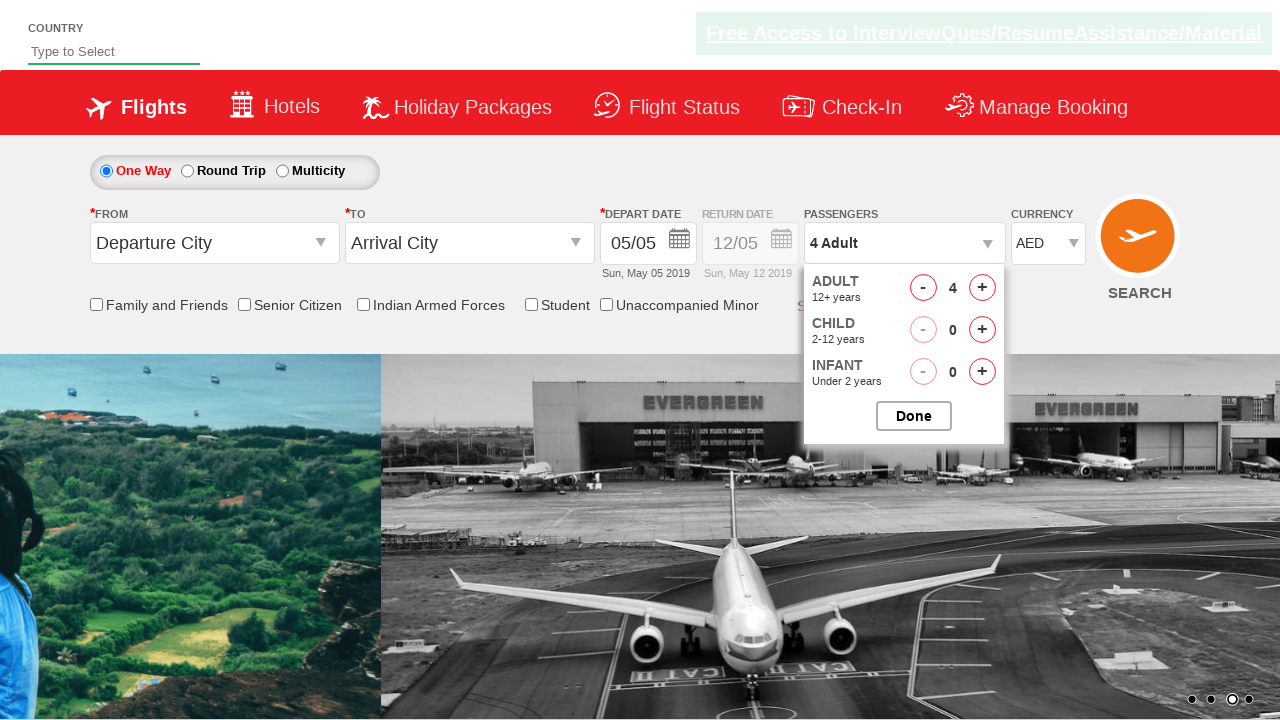

Incremented adult passenger count (iteration 4/5) at (982, 288) on #hrefIncAdt
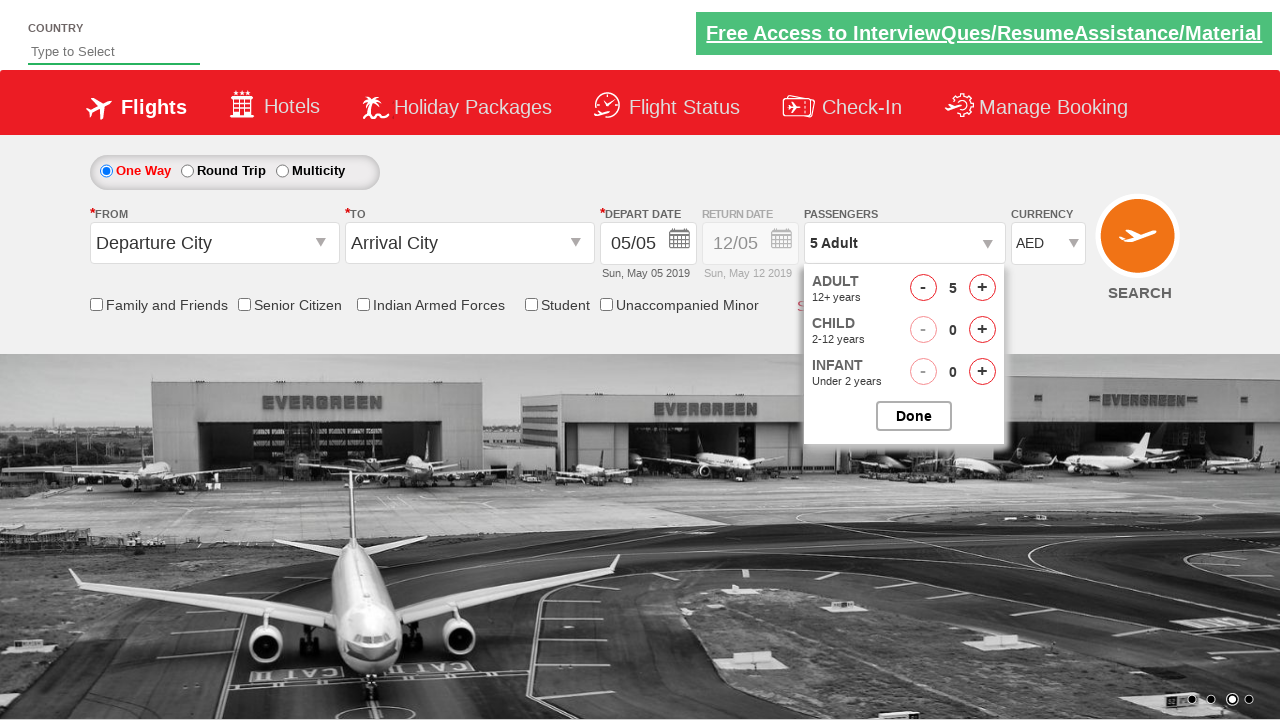

Incremented adult passenger count (iteration 5/5) at (982, 288) on #hrefIncAdt
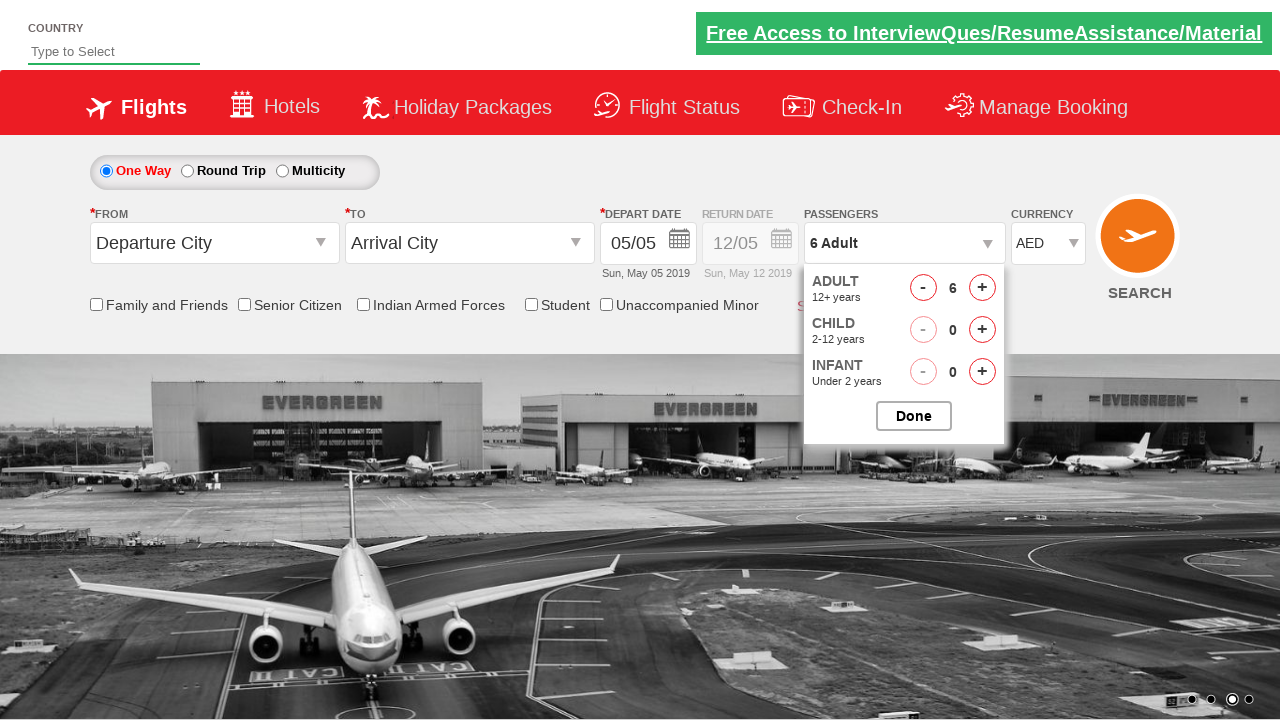

Clicked on origin station dropdown at (214, 243) on #ctl00_mainContent_ddl_originStation1_CTXT
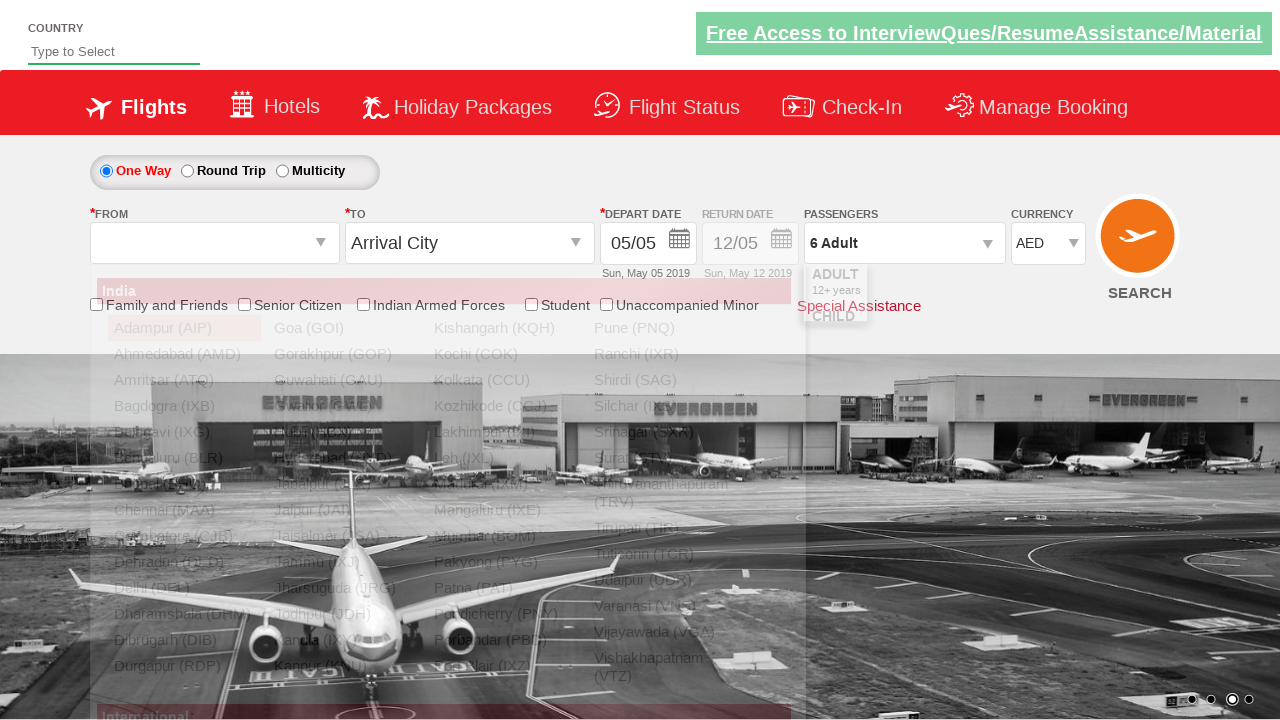

Waited for origin station dropdown to load
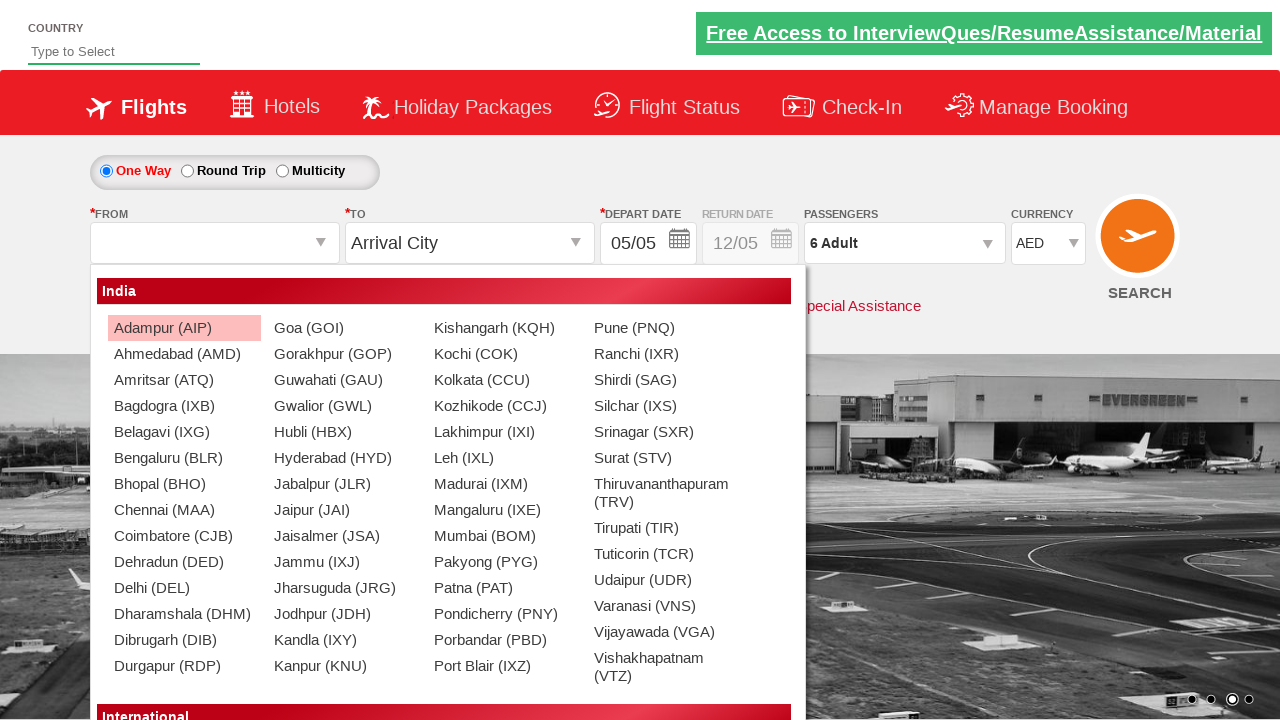

Selected origin city from dropdown at (184, 458) on #dropdownGroup1 > div > ul:first-child > li:nth-child(6) > a
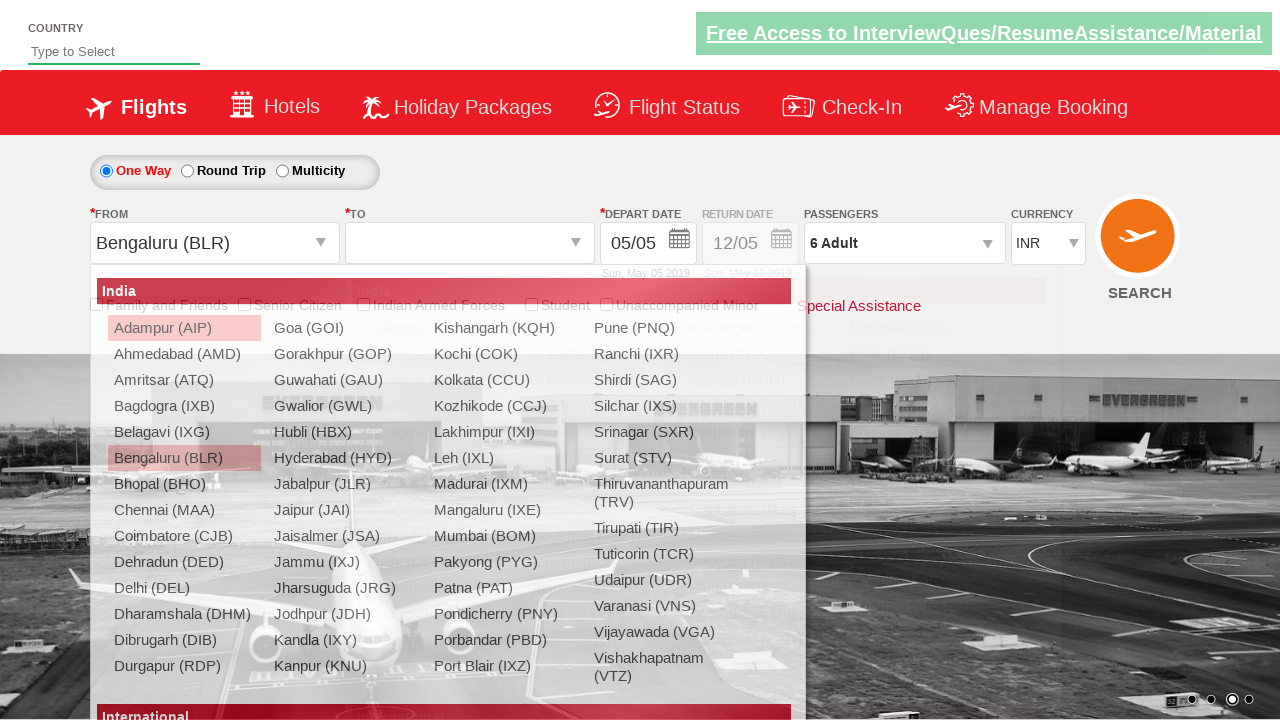

Waited for origin city selection to complete
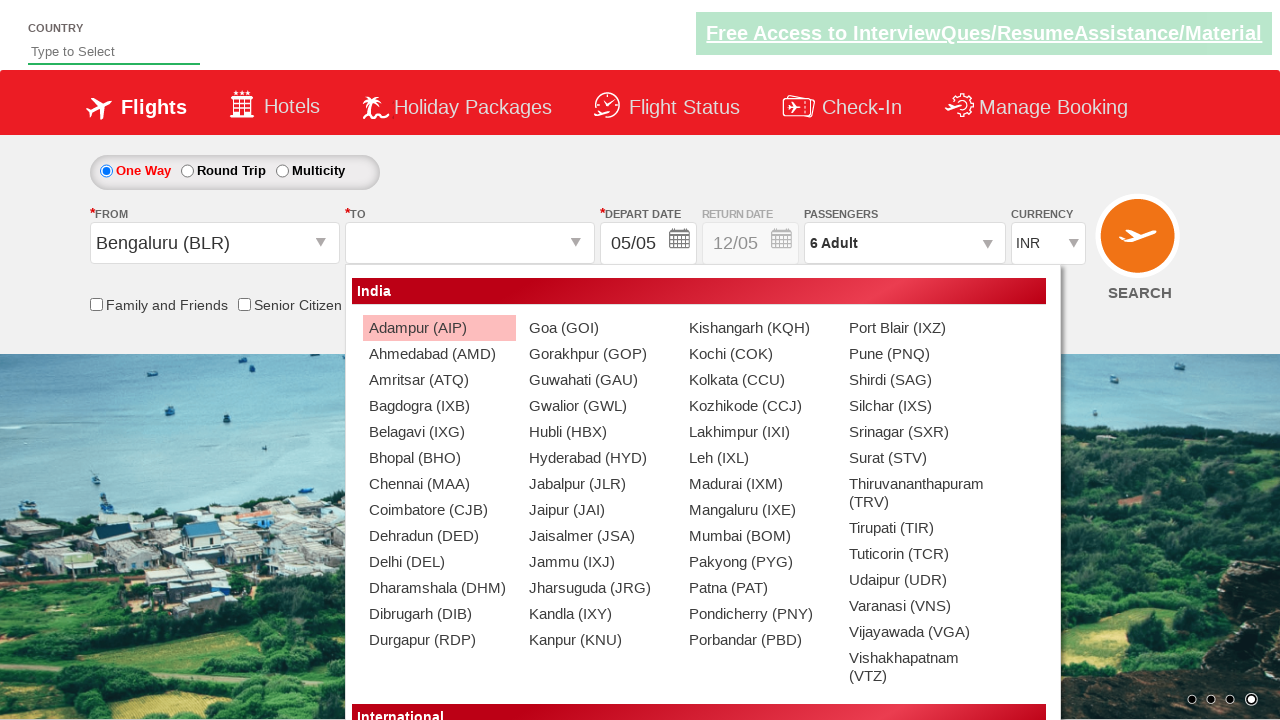

Selected HYD as destination city at (599, 458) on (//a[@value='HYD'])[2]
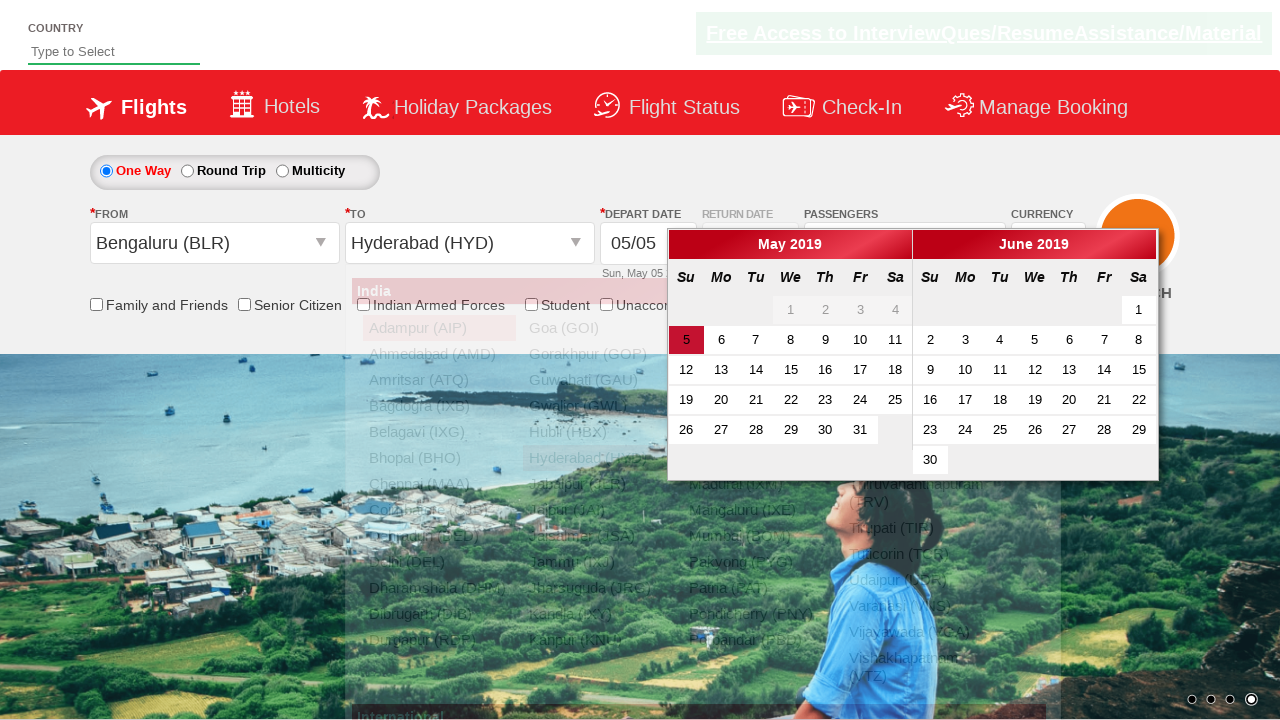

Waited for destination city selection to complete
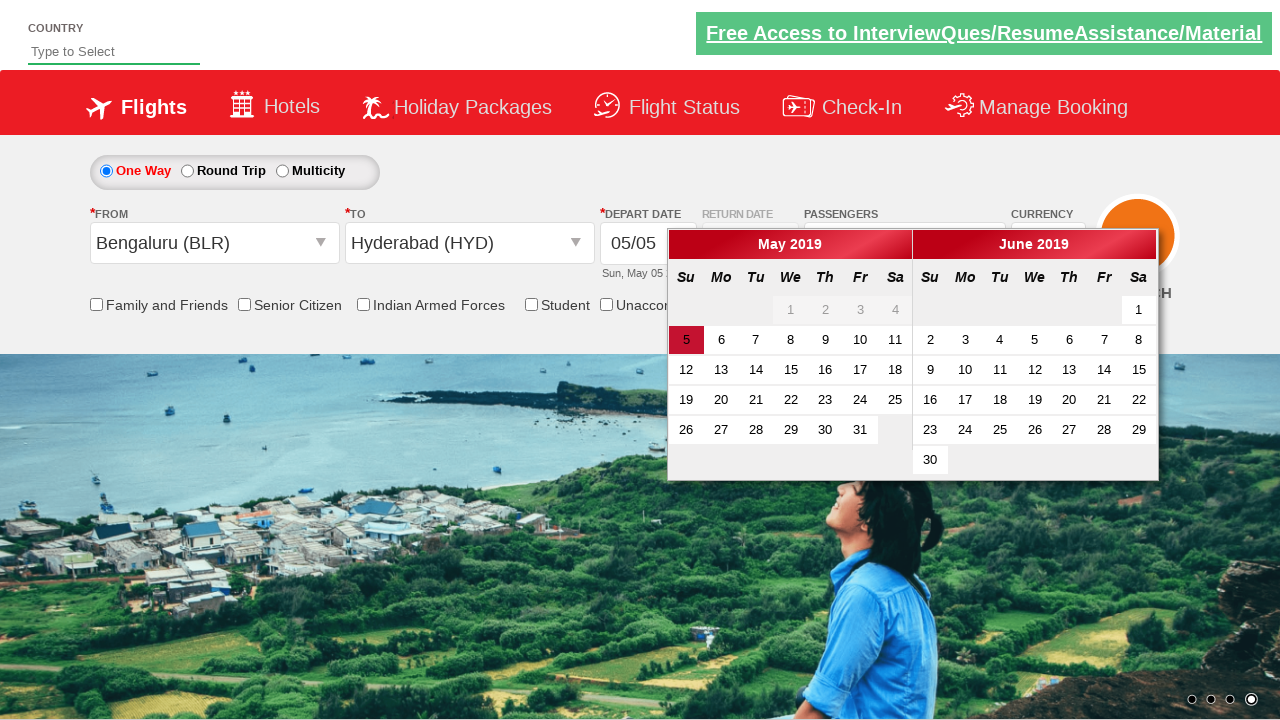

Selected 25th as departure date at (895, 400) on xpath=//a[text()='25']
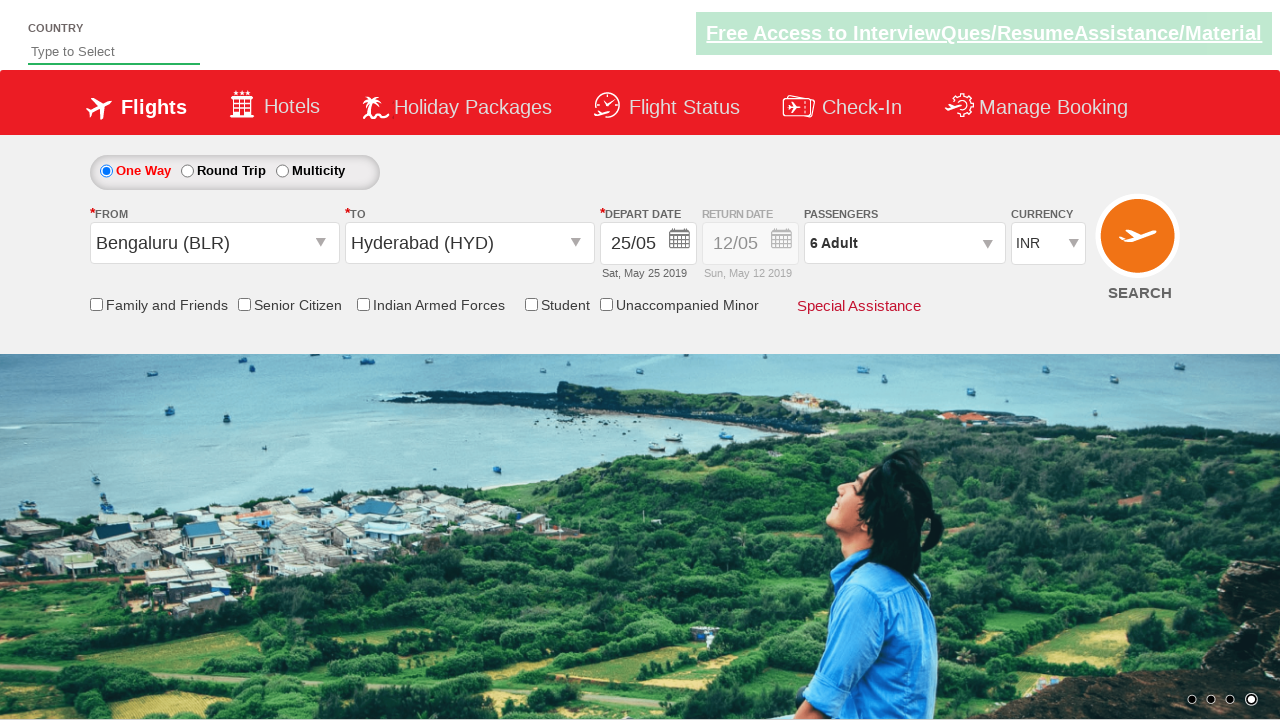

Waited for departure date selection to complete
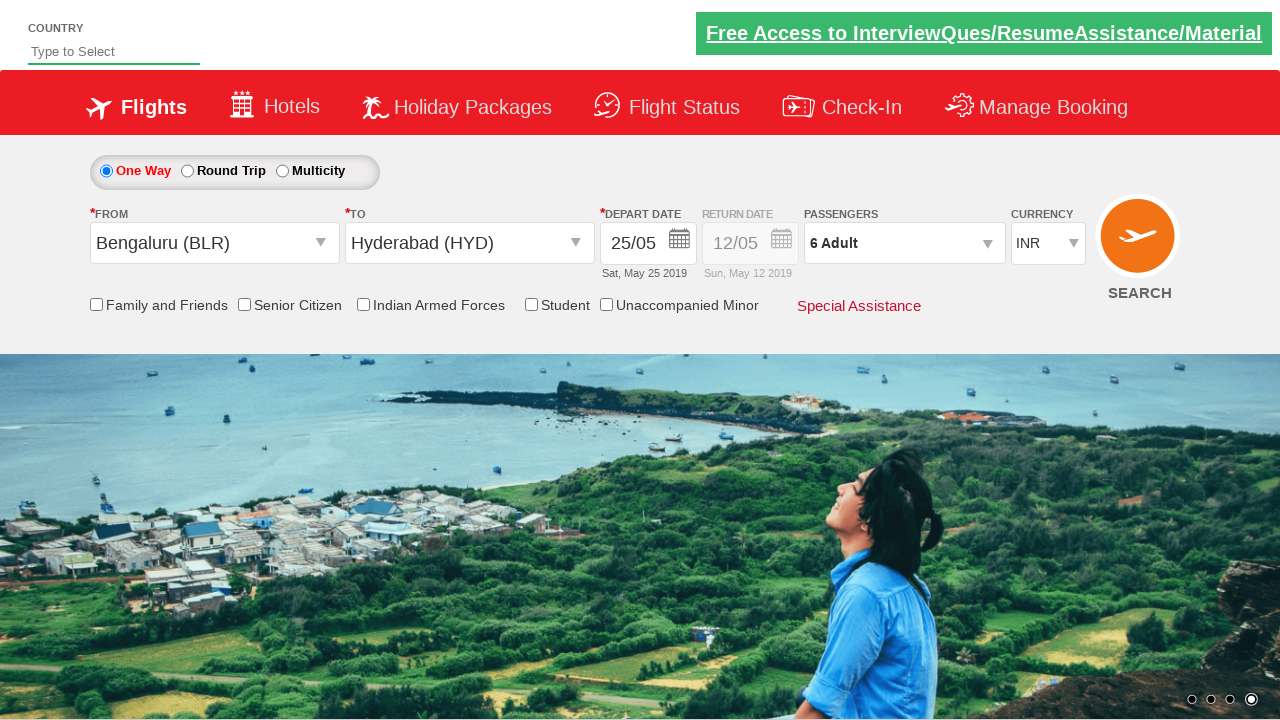

Clicked on return date field at (750, 244) on #ctl00_mainContent_view_date2
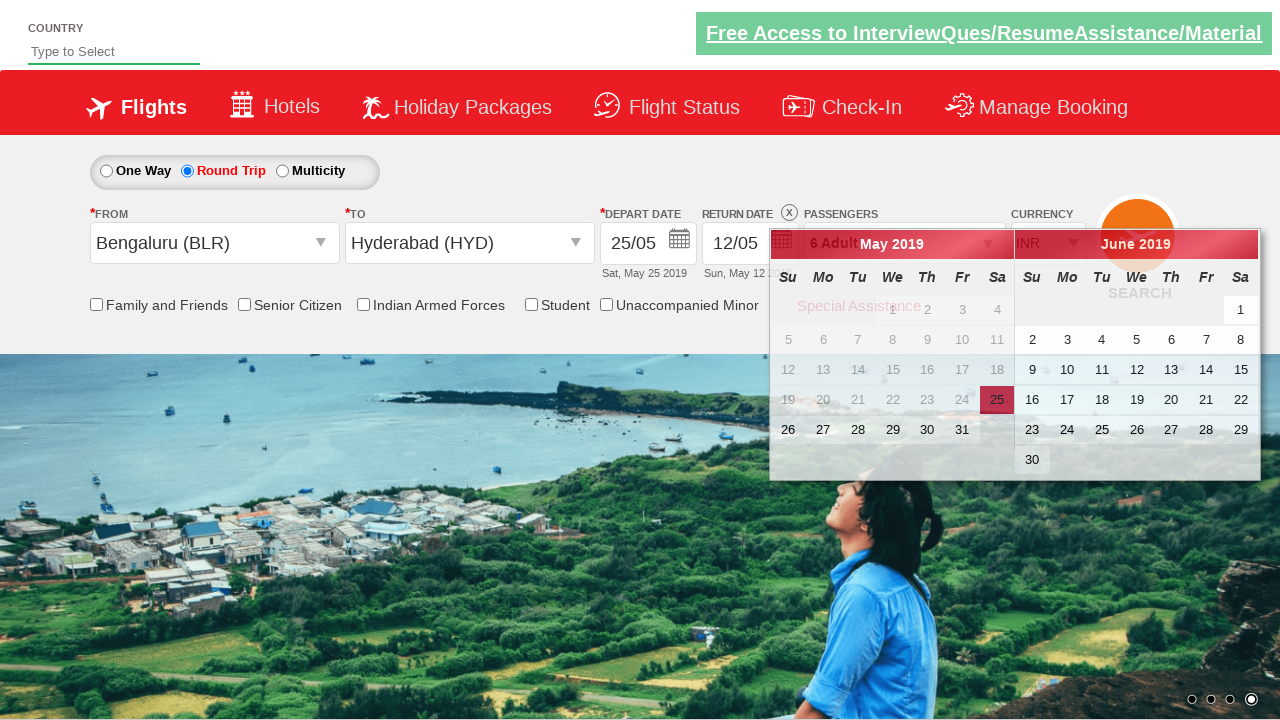

Selected 29th as return date at (1241, 430) on (//a[text()='29'])[2]
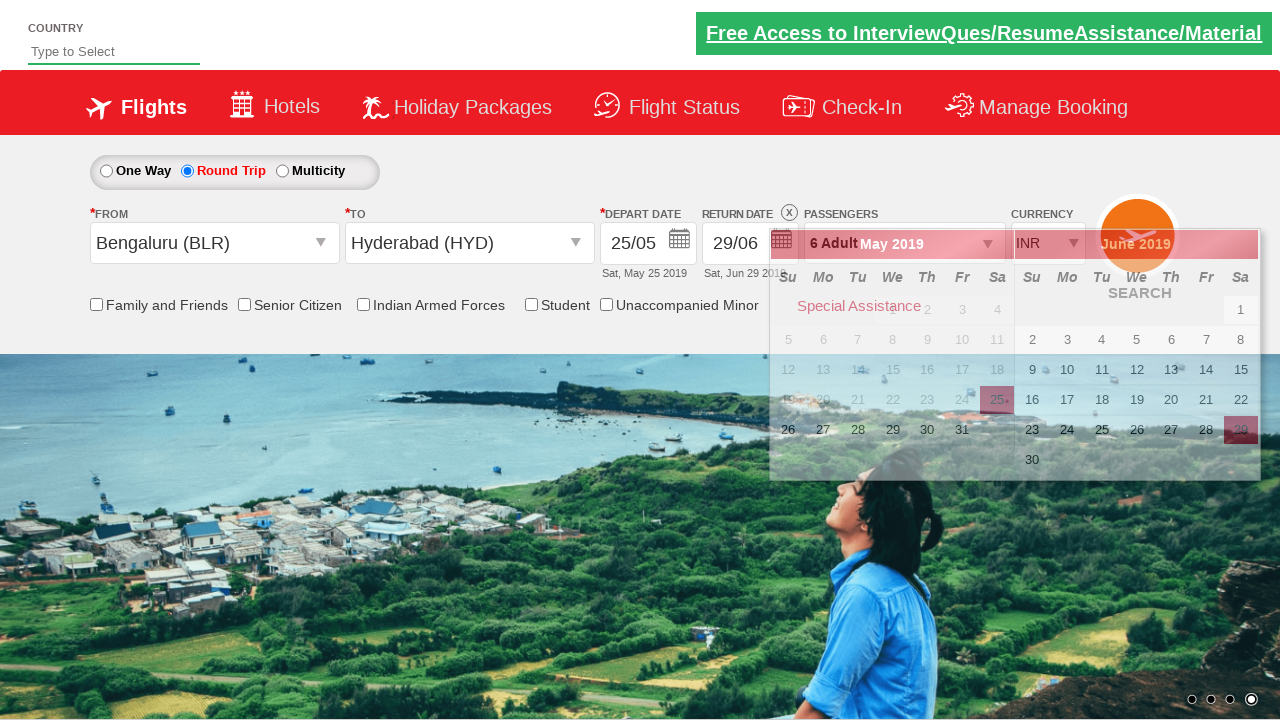

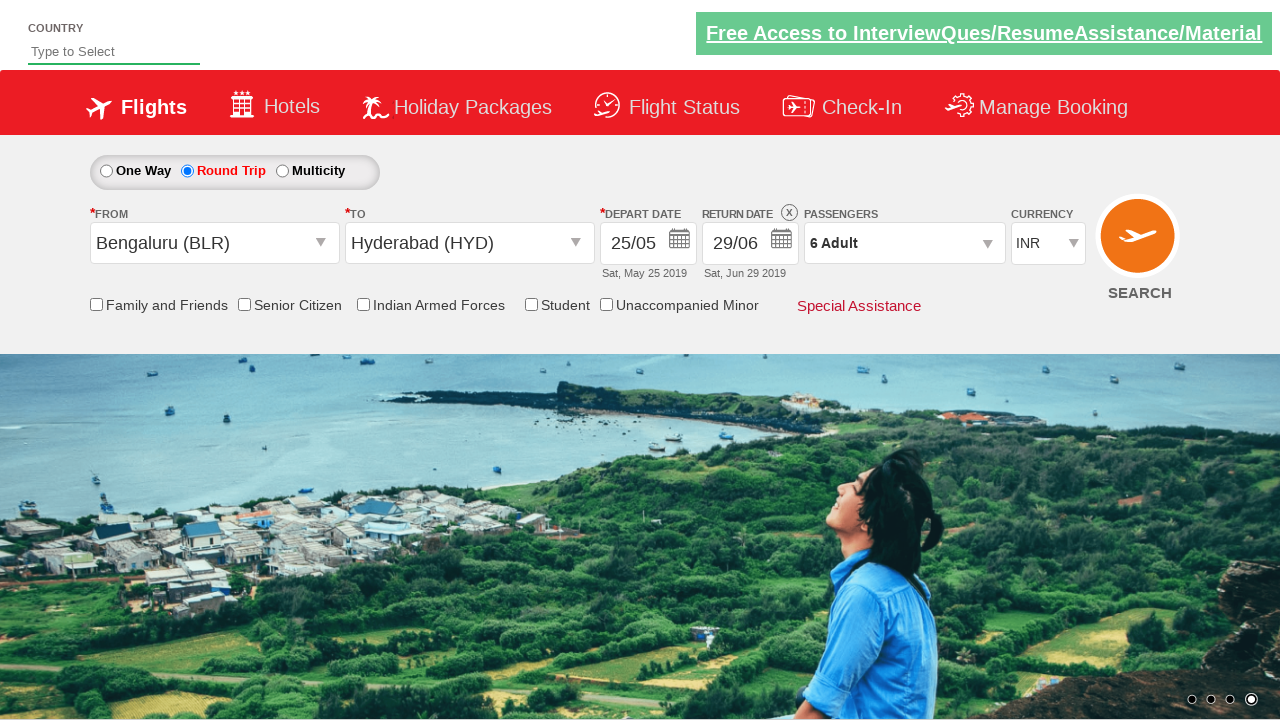